Tests JavaScript alert handling by clicking three different alert buttons and interacting with each alert type - accepting a basic alert, accepting a confirm dialog, and entering text into a prompt before accepting

Starting URL: https://the-internet.herokuapp.com/javascript_alerts

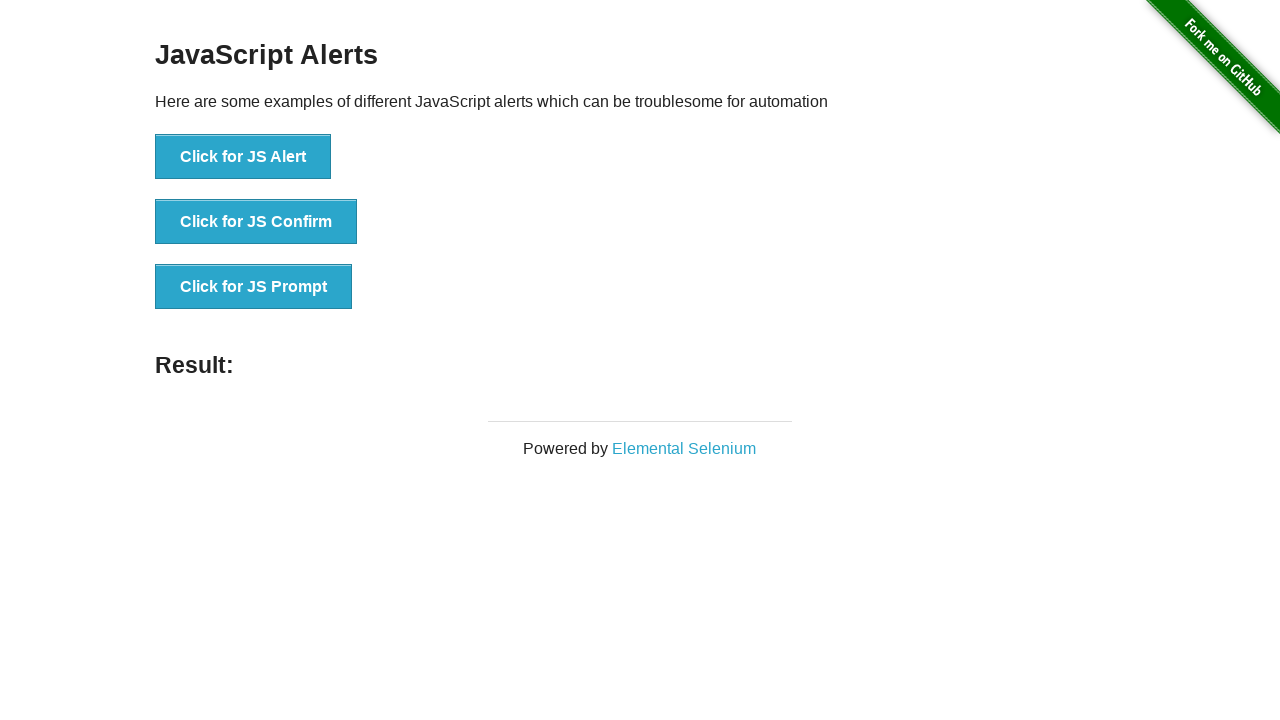

Clicked first alert button to trigger basic JavaScript alert at (243, 157) on xpath=//*[@id='content']/div/ul/li[1]/button
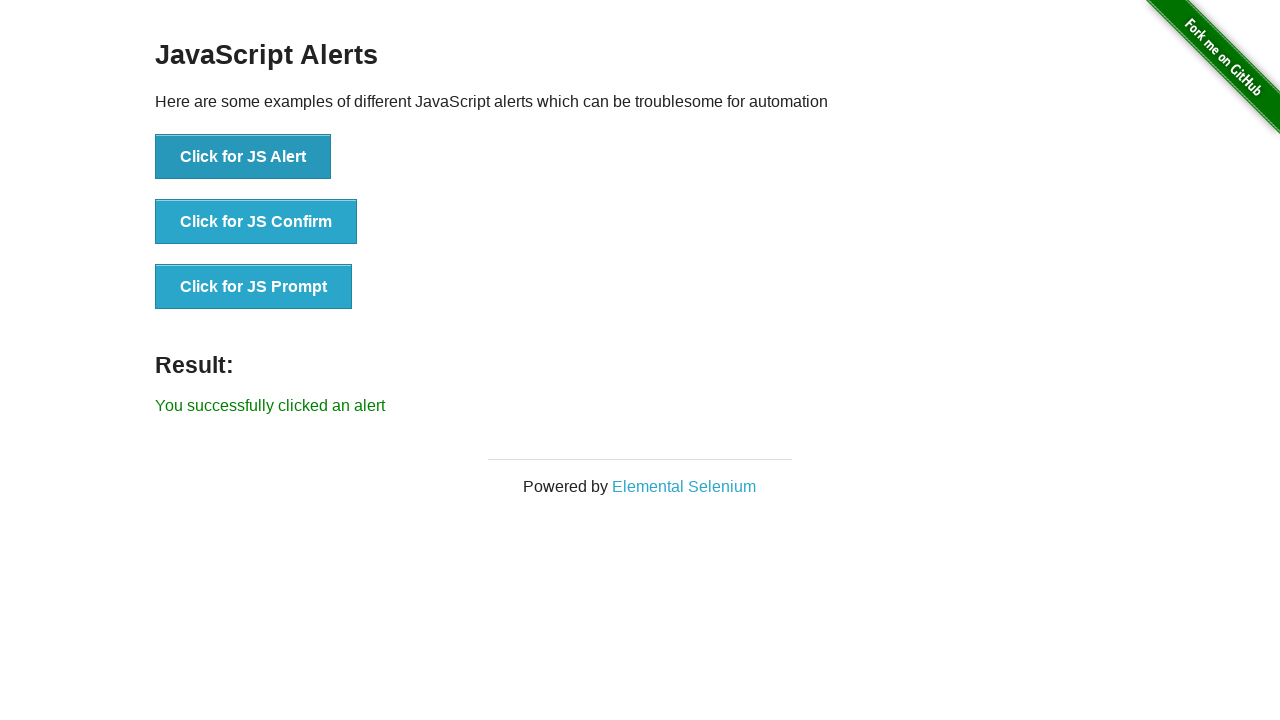

Set up alert handler and clicked first button again at (243, 157) on xpath=//*[@id='content']/div/ul/li[1]/button
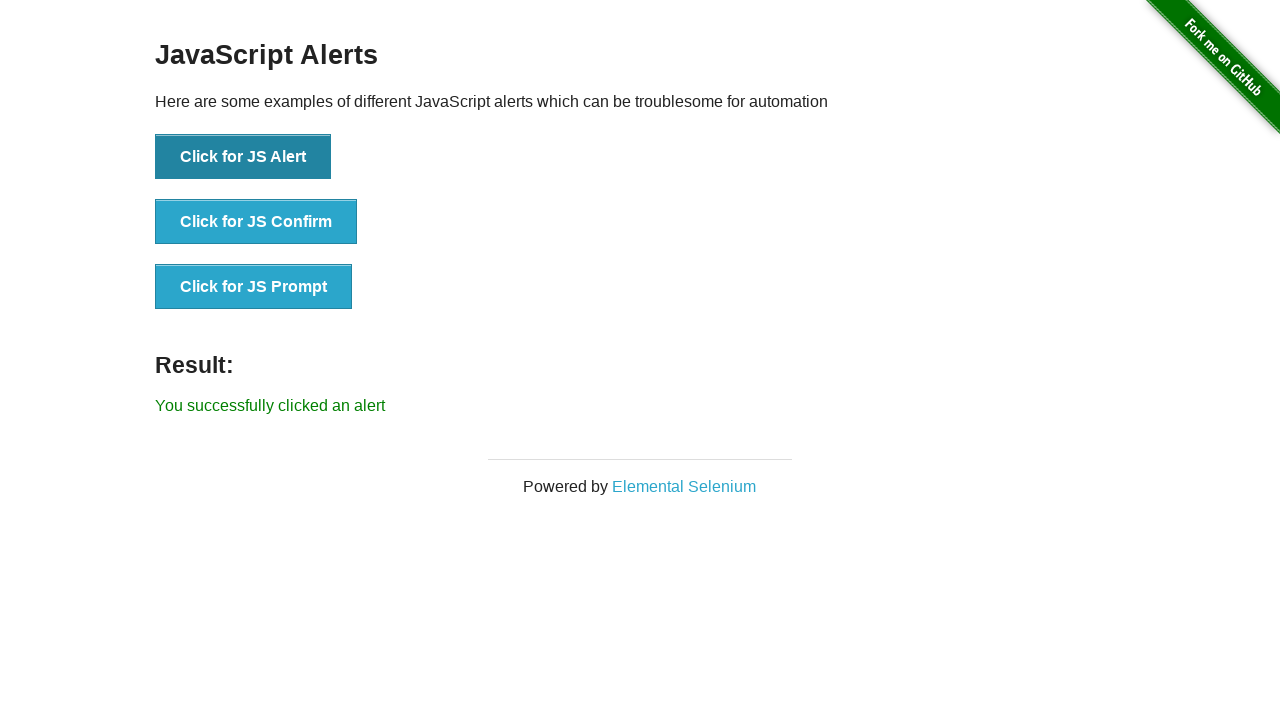

Set up confirm dialog handler and clicked second button to trigger confirm dialog at (256, 222) on xpath=//*[@id='content']/div/ul/li[2]/button
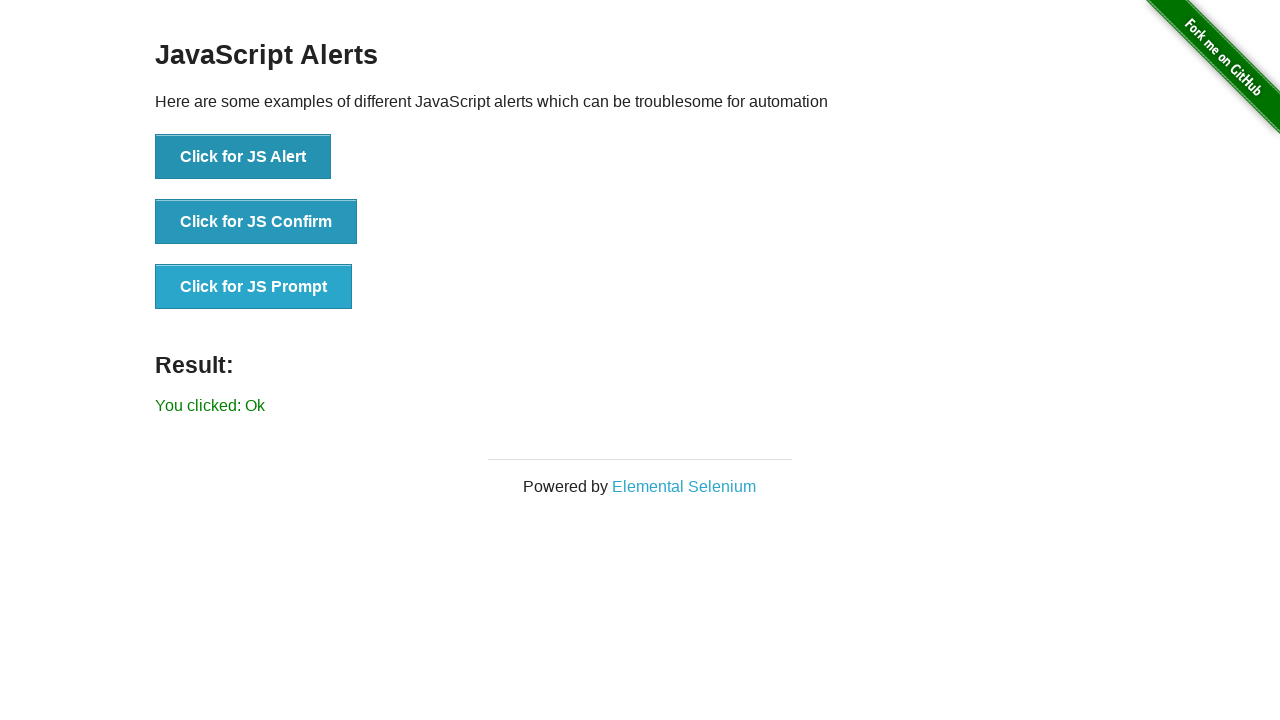

Set up prompt dialog handler and clicked third button, entered 'swathy' as text at (254, 287) on xpath=//*[@id='content']/div/ul/li[3]/button
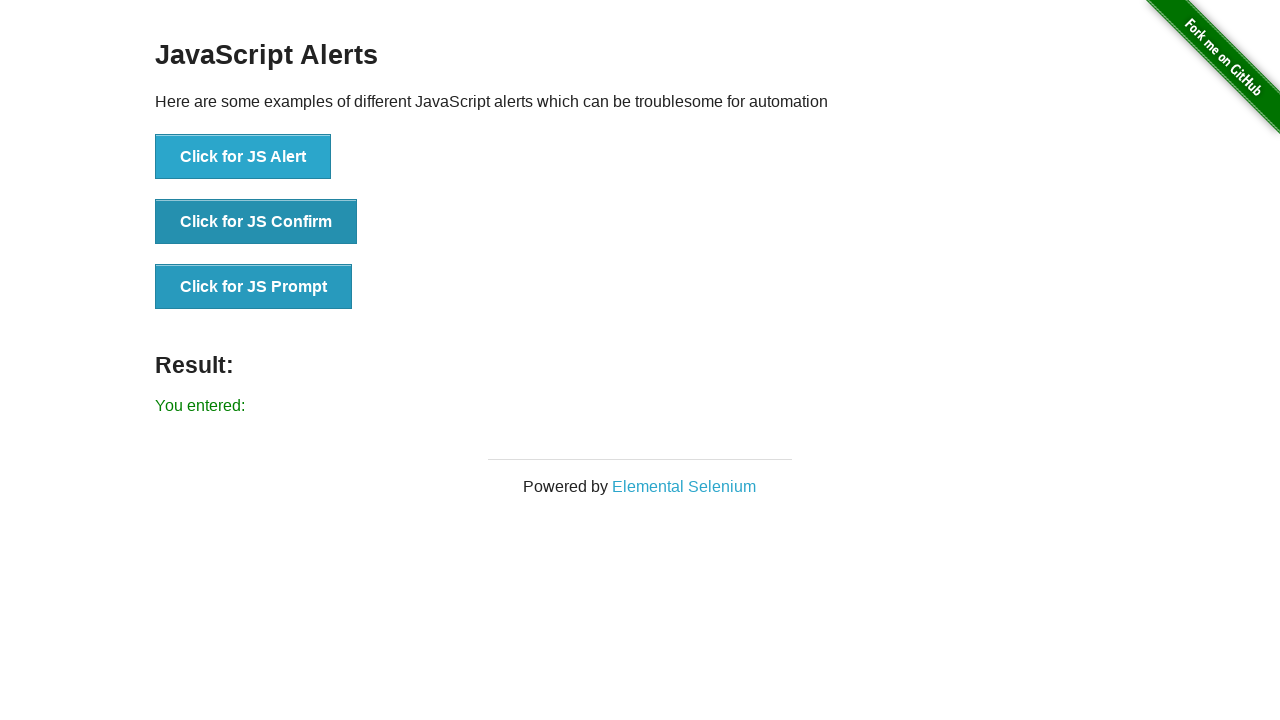

Waited for result element to be displayed on page
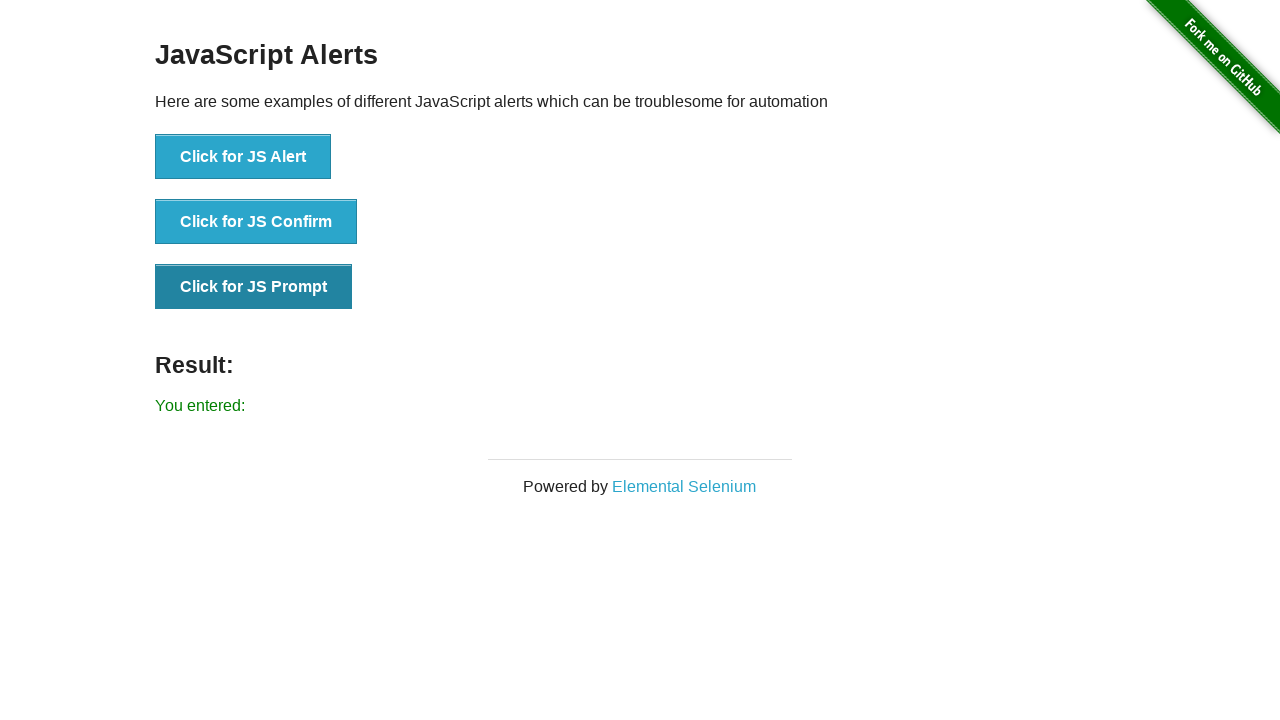

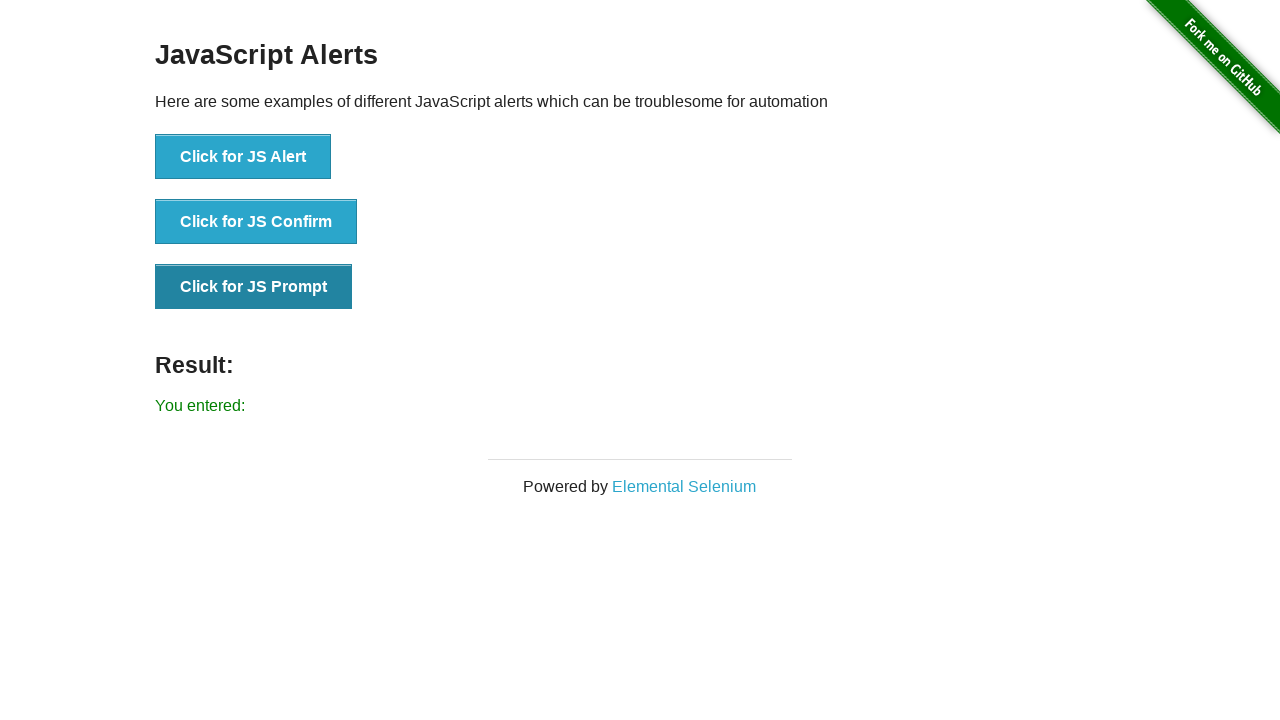